Tests that edits are saved when the input field loses focus (blur event)

Starting URL: https://demo.playwright.dev/todomvc

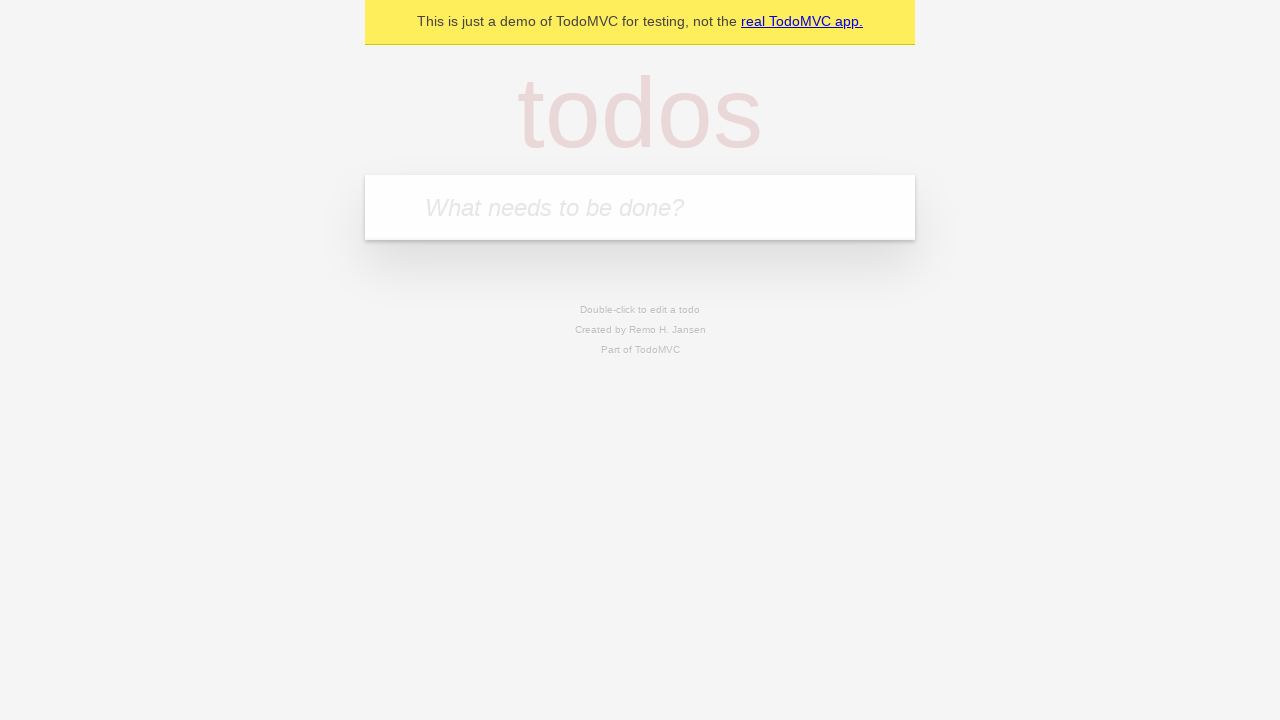

Filled new todo input with 'buy some cheese' on internal:attr=[placeholder="What needs to be done?"i]
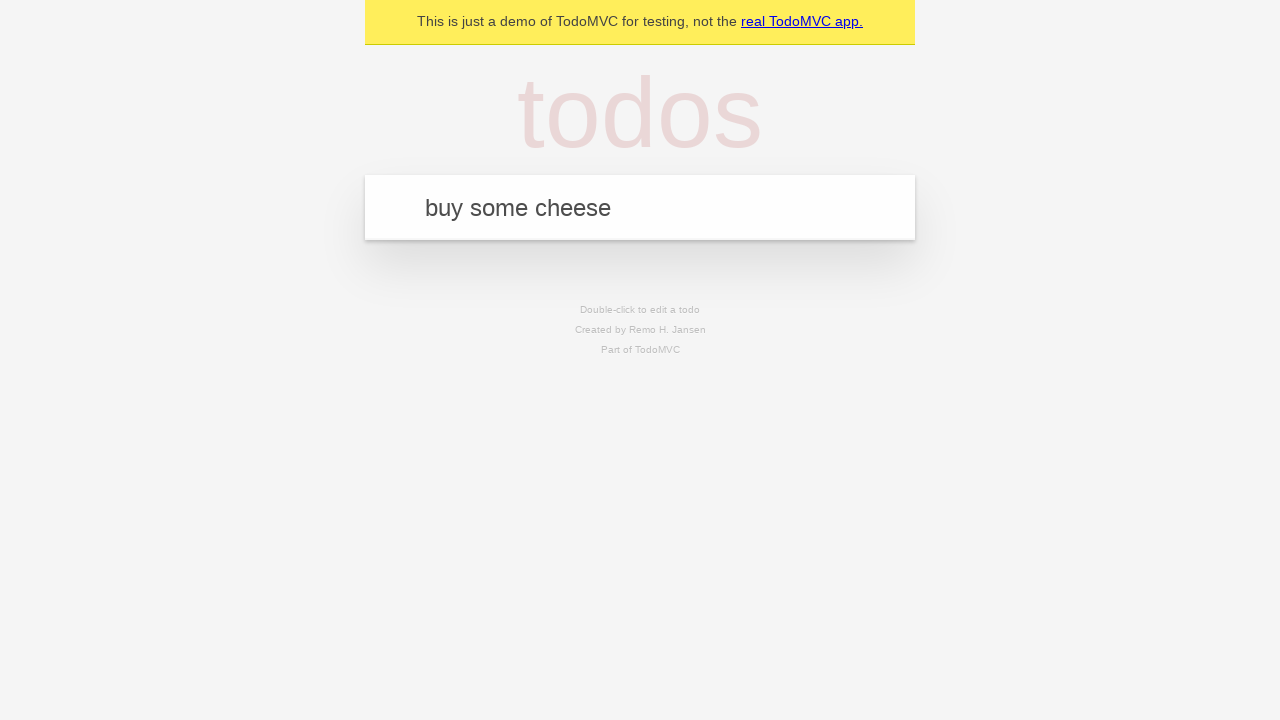

Pressed Enter to create first todo on internal:attr=[placeholder="What needs to be done?"i]
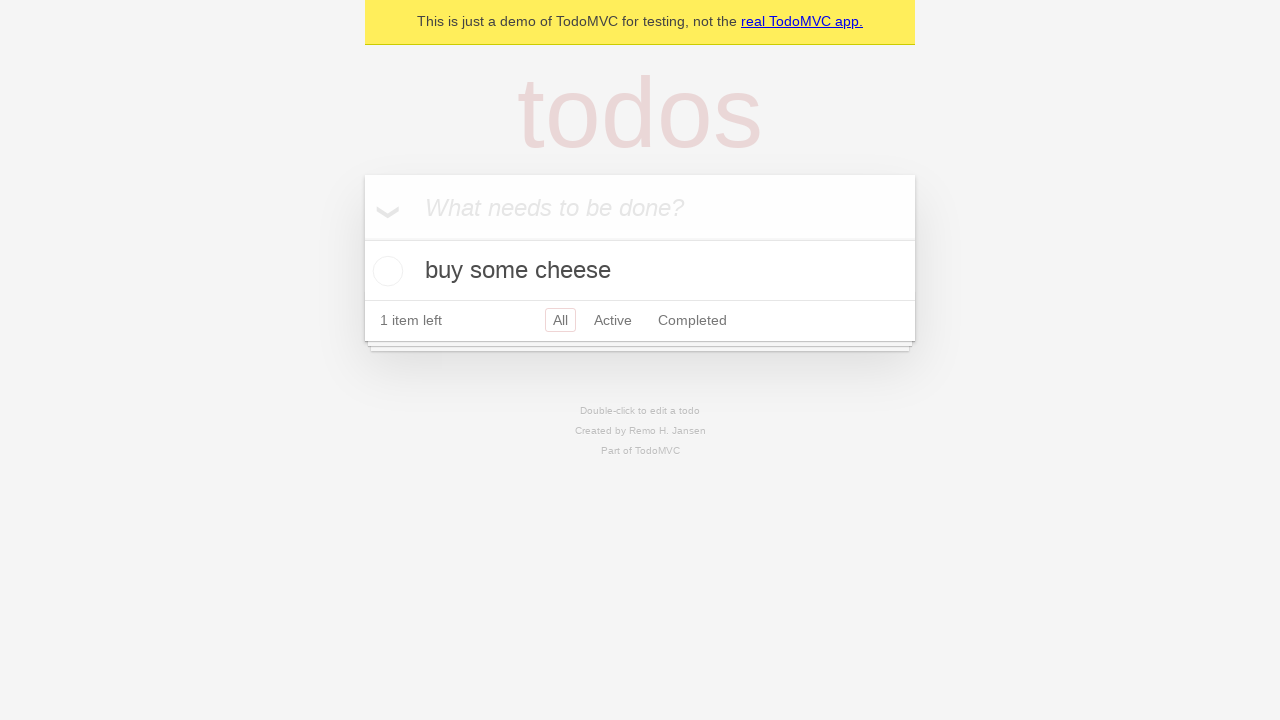

Filled new todo input with 'feed the cat' on internal:attr=[placeholder="What needs to be done?"i]
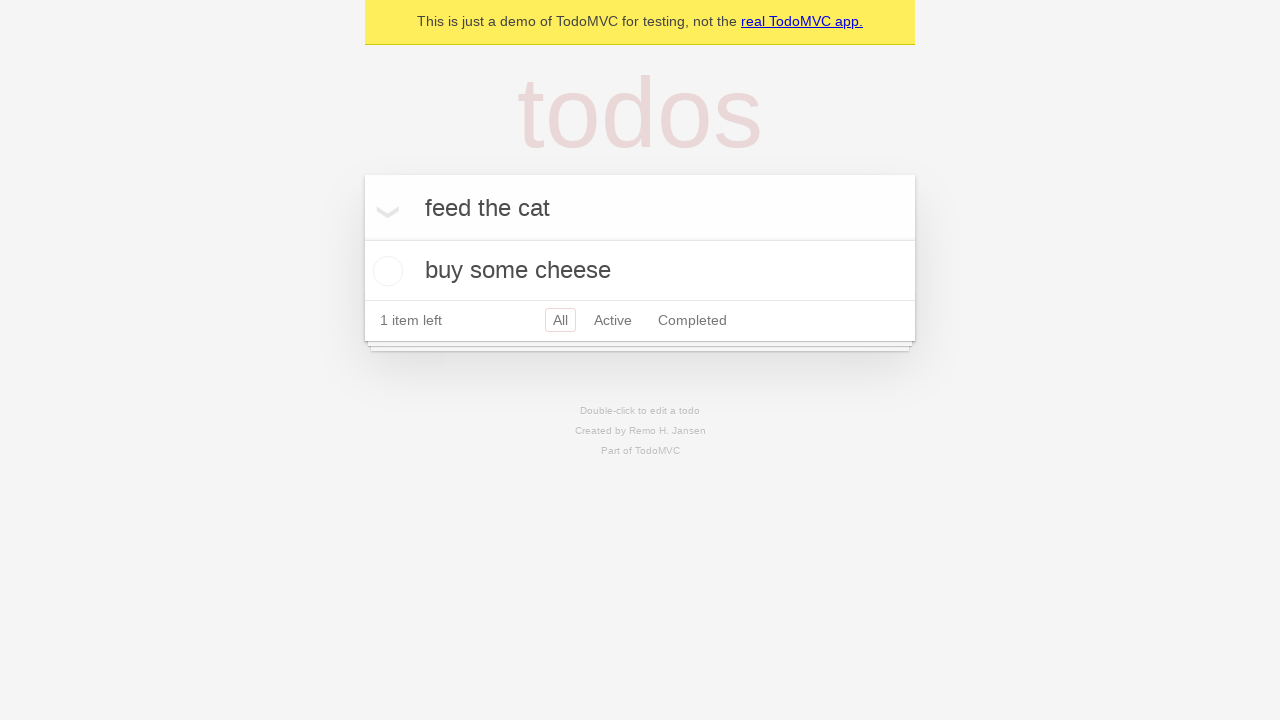

Pressed Enter to create second todo on internal:attr=[placeholder="What needs to be done?"i]
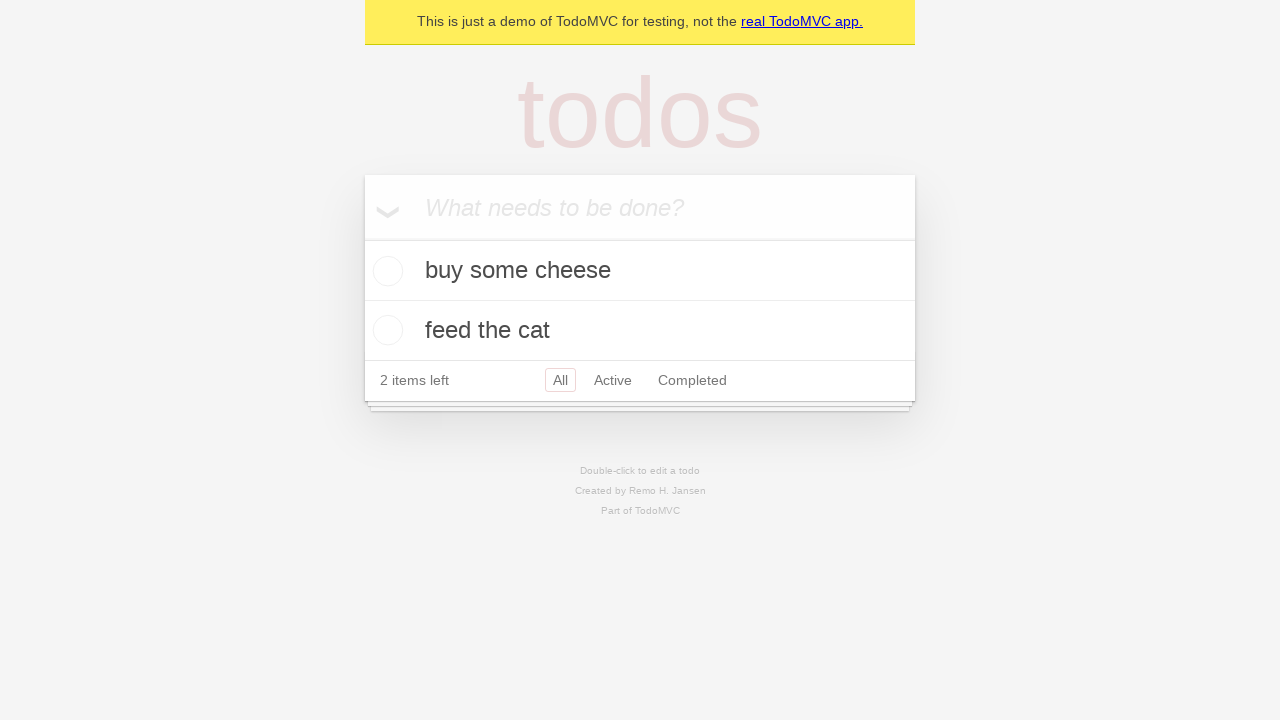

Filled new todo input with 'book a doctors appointment' on internal:attr=[placeholder="What needs to be done?"i]
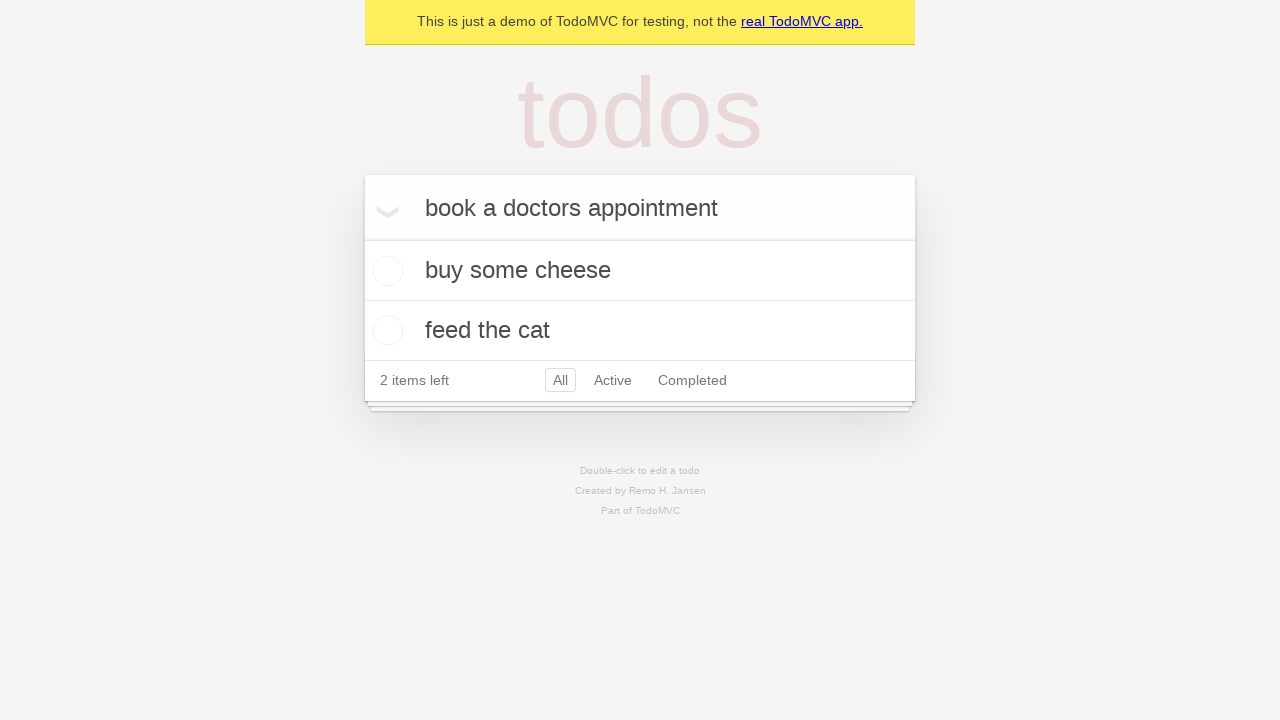

Pressed Enter to create third todo on internal:attr=[placeholder="What needs to be done?"i]
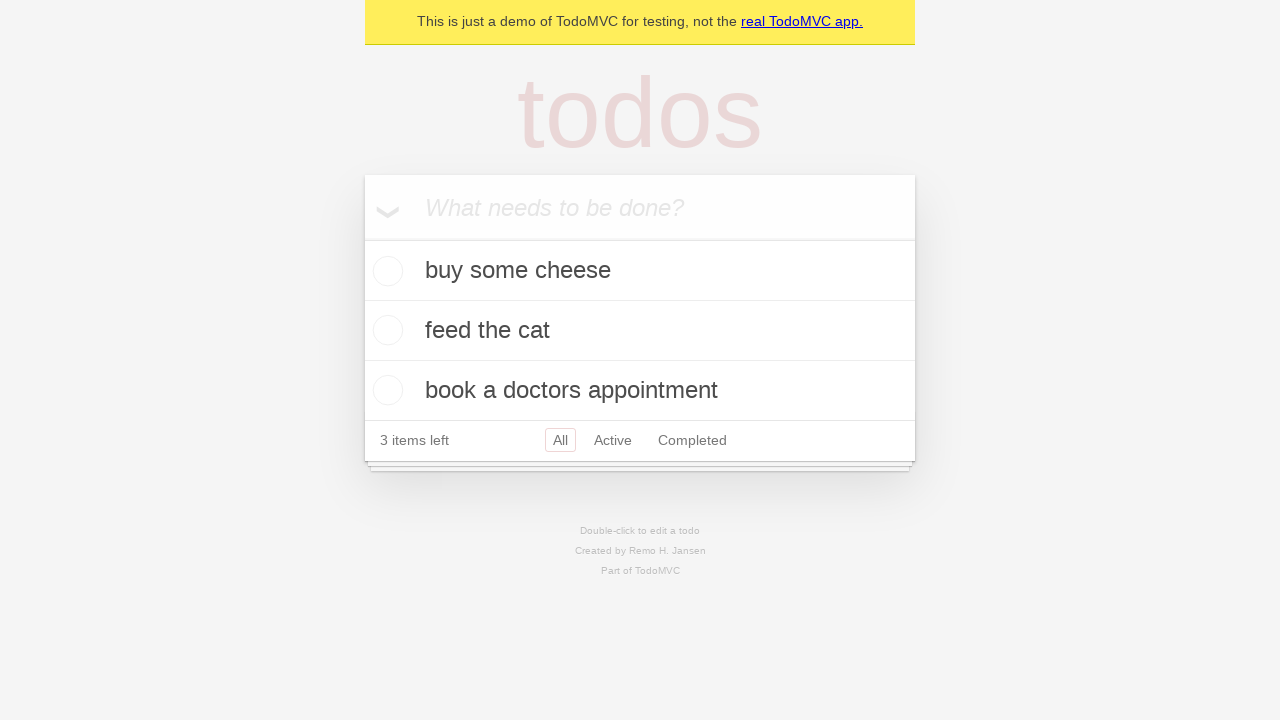

Waited for three todo items to be created
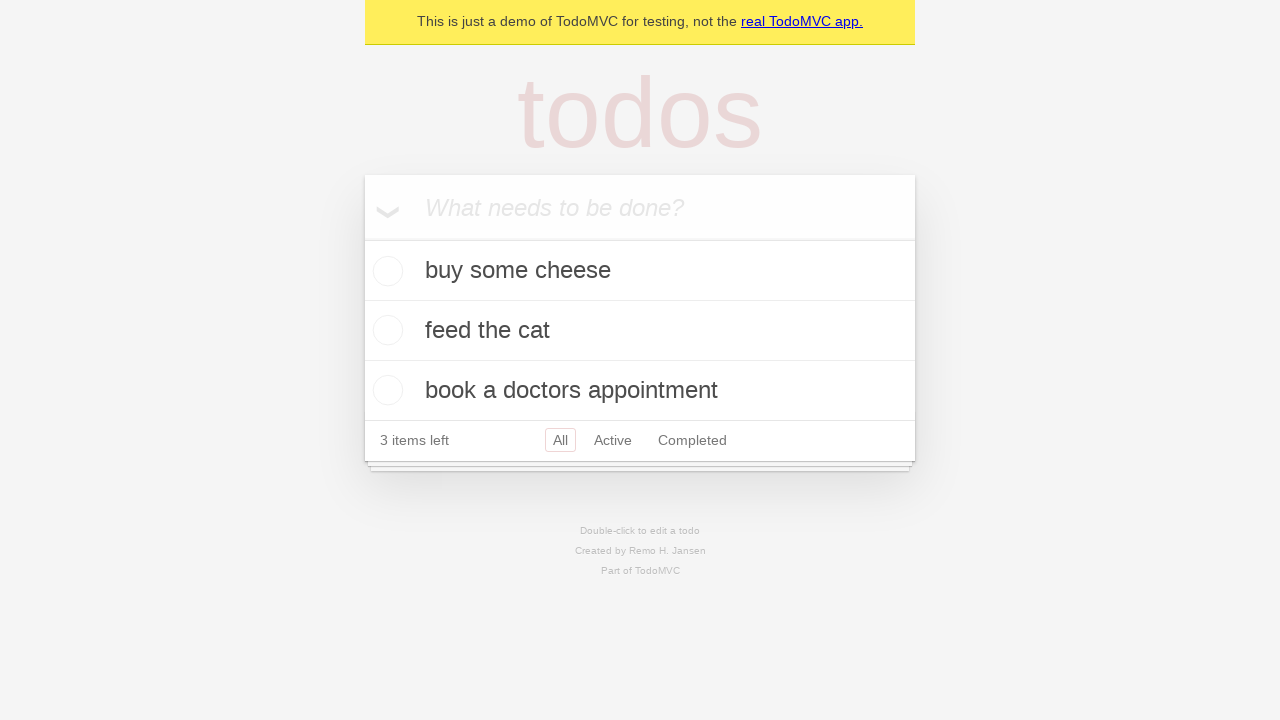

Double-clicked second todo item to enter edit mode at (640, 331) on internal:testid=[data-testid="todo-item"s] >> nth=1
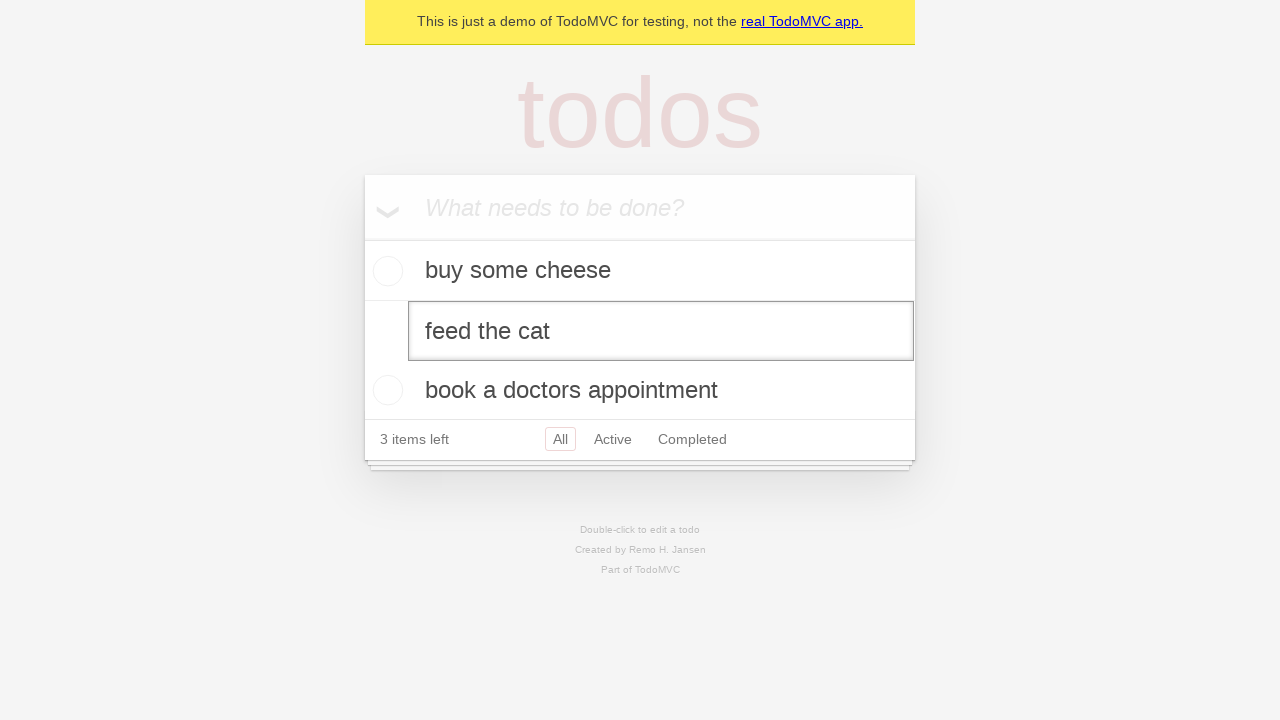

Filled edit textbox with 'buy some sausages' on internal:testid=[data-testid="todo-item"s] >> nth=1 >> internal:role=textbox[nam
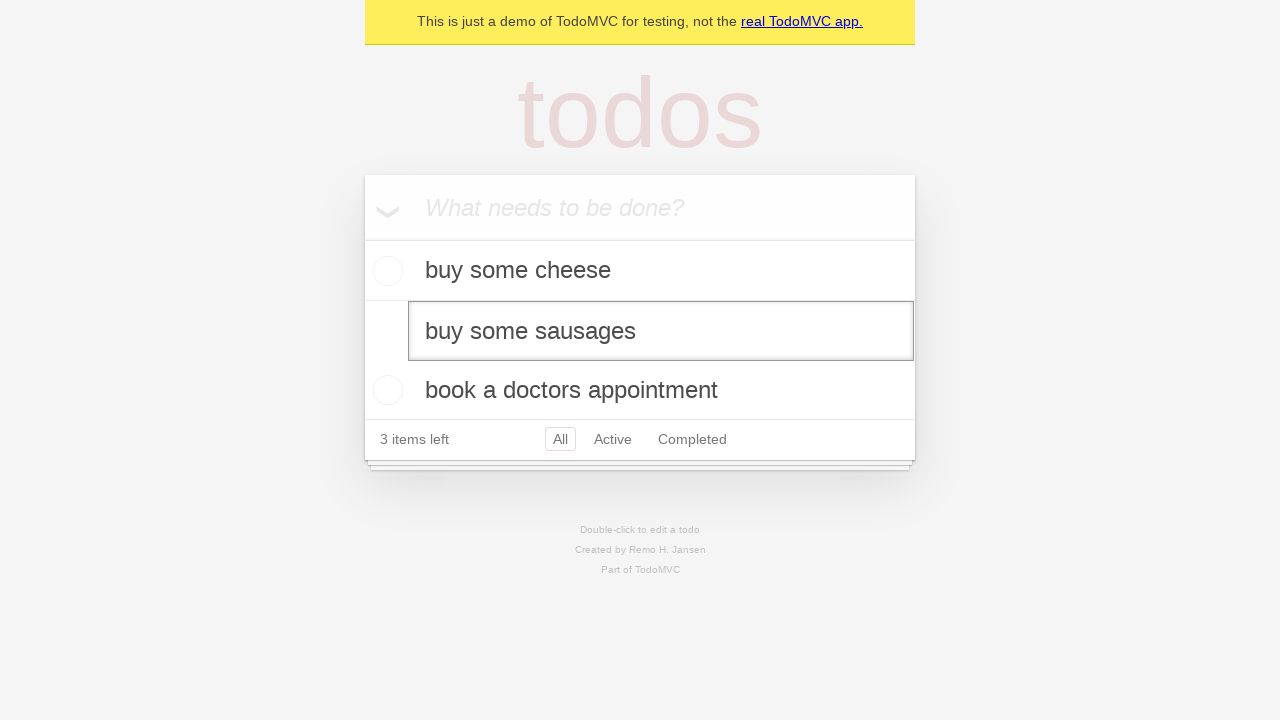

Dispatched blur event to save edited todo
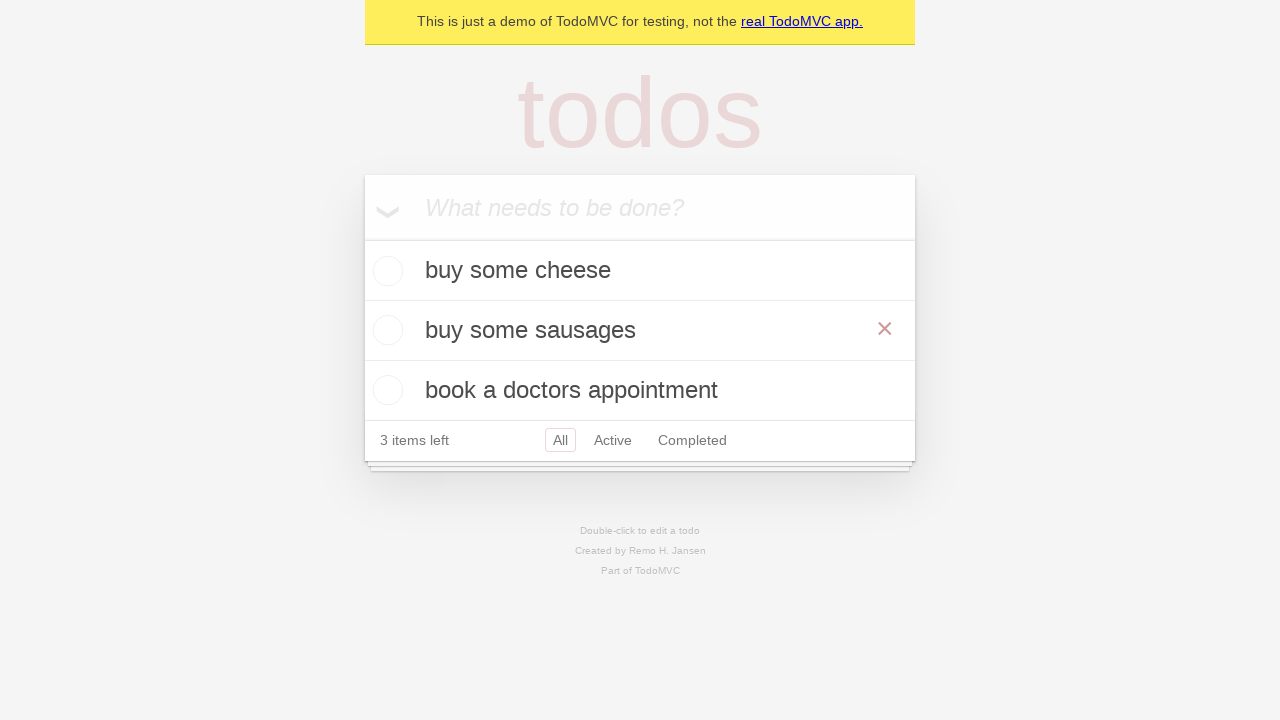

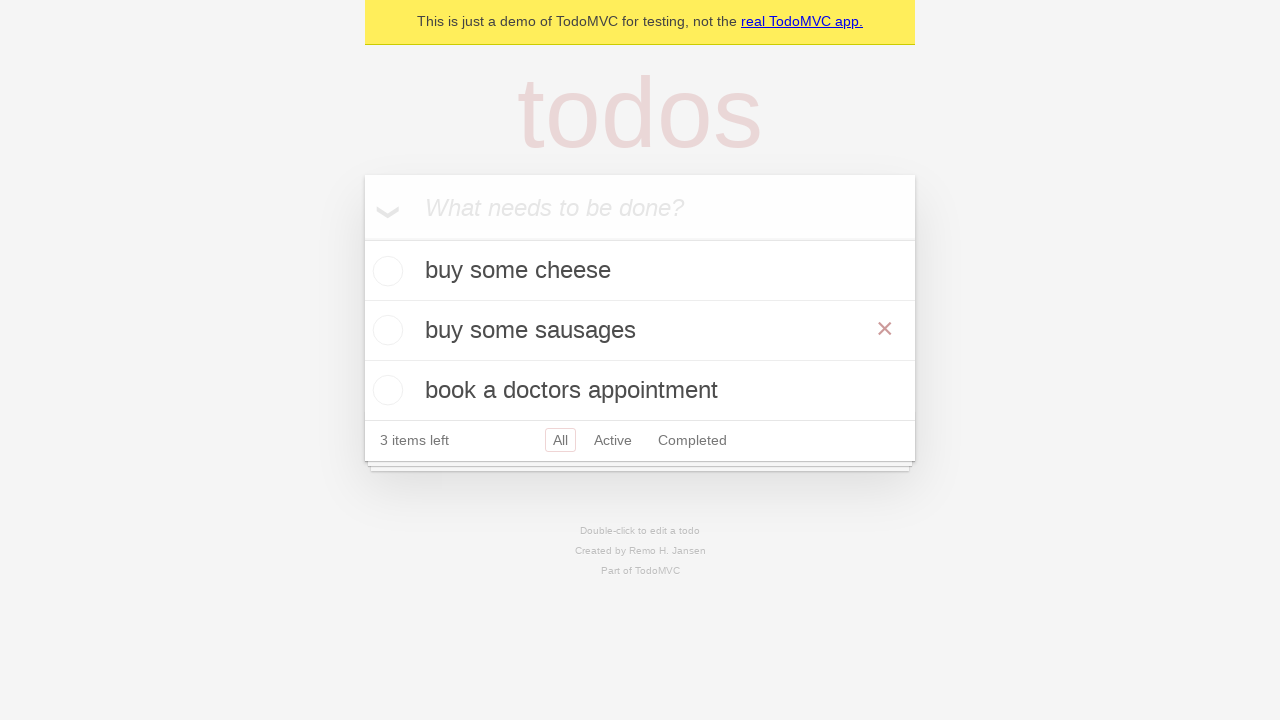